Clears the Full Name input field, submits the form, and verifies that no output text is displayed

Starting URL: https://demoqa.com/text-box

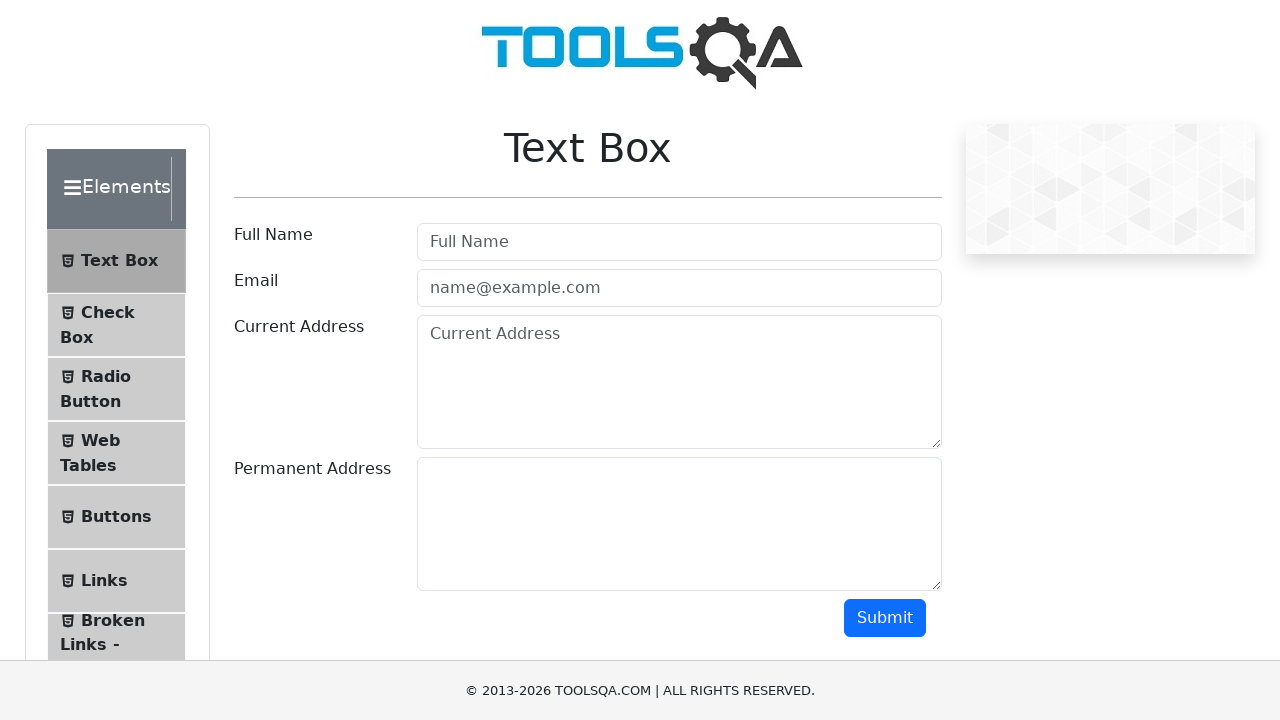

Cleared the Full Name input field on internal:attr=[placeholder="Full Name"i]
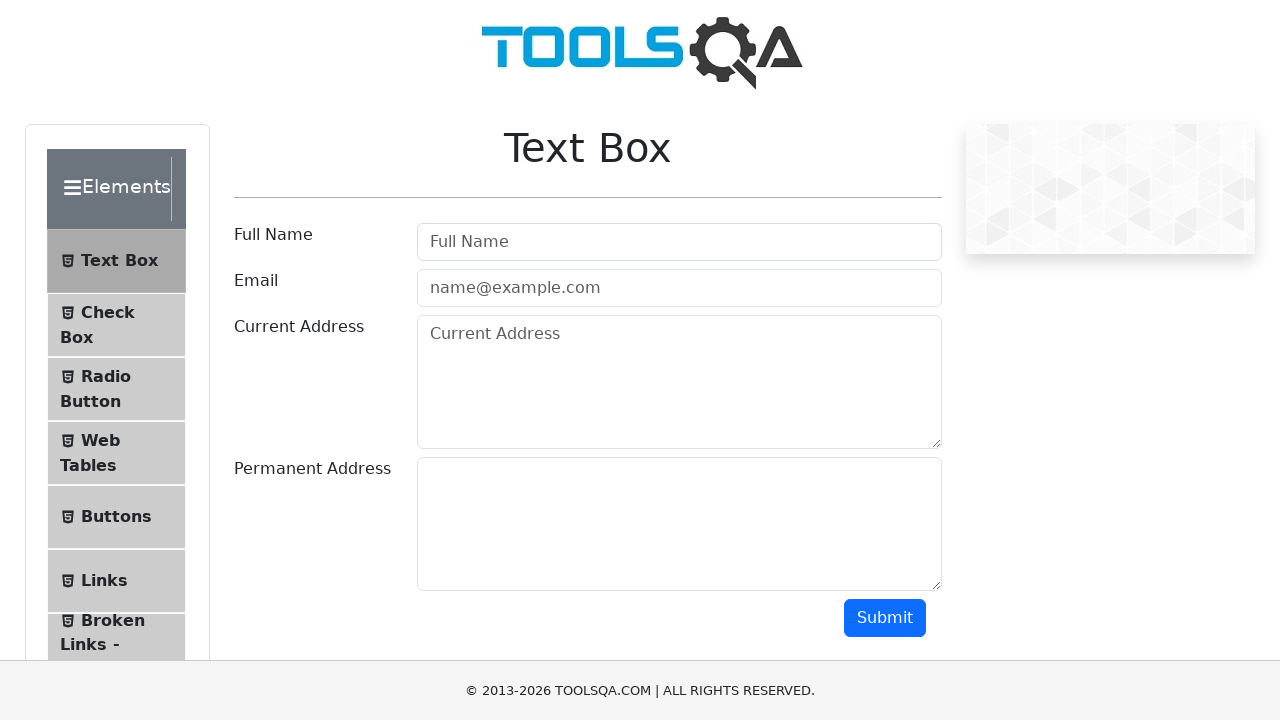

Clicked the Submit button at (885, 618) on internal:role=button[name="Submit"i]
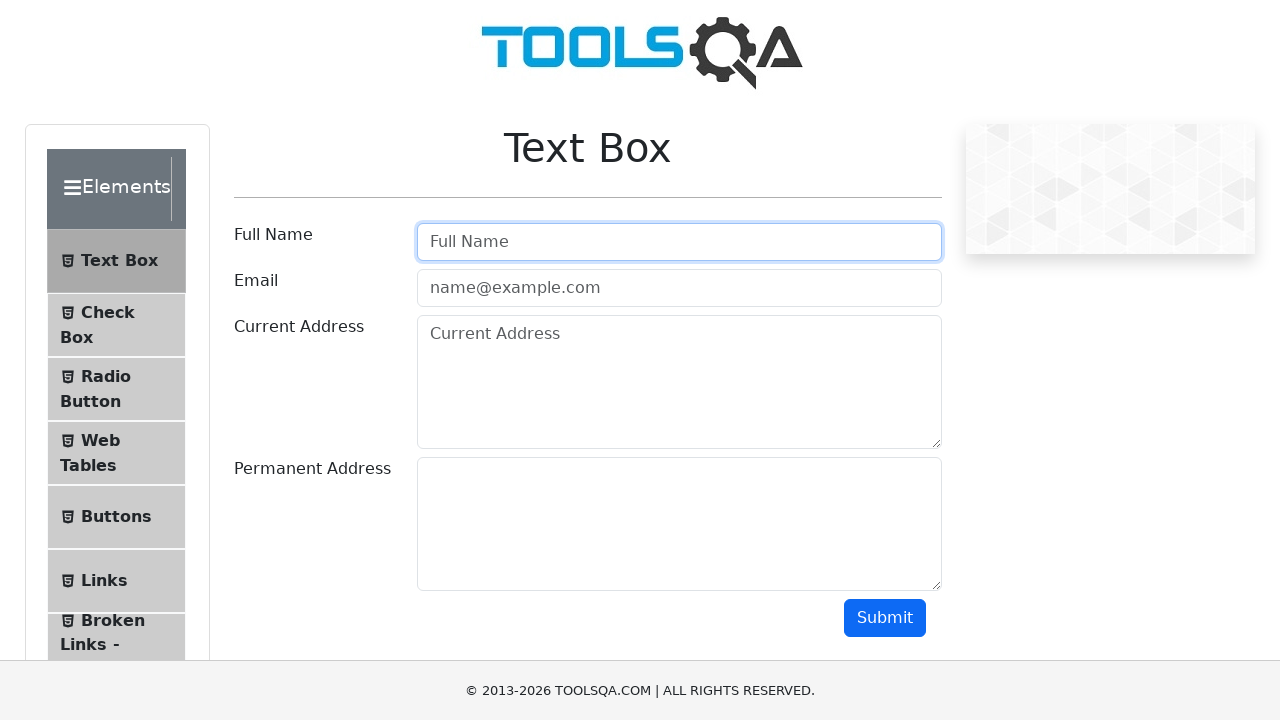

Verified that output text is not displayed after clearing Full Name field
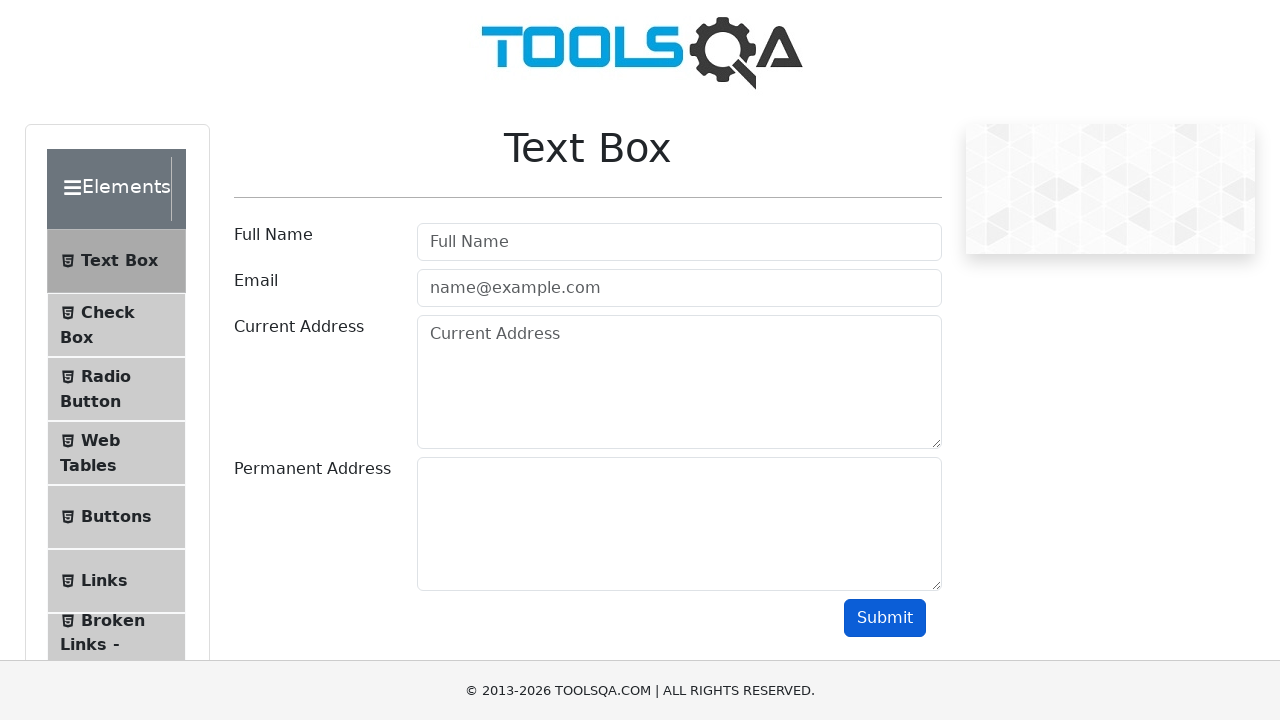

Assertion passed: output text is hidden as expected
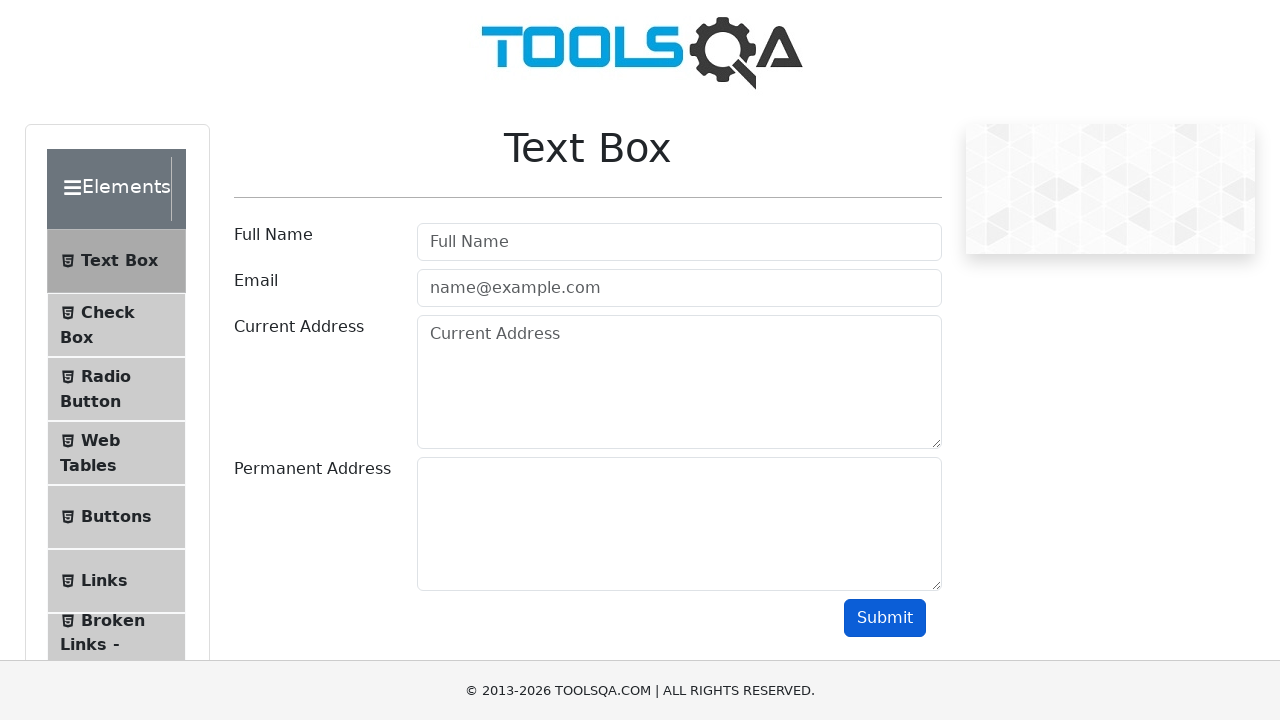

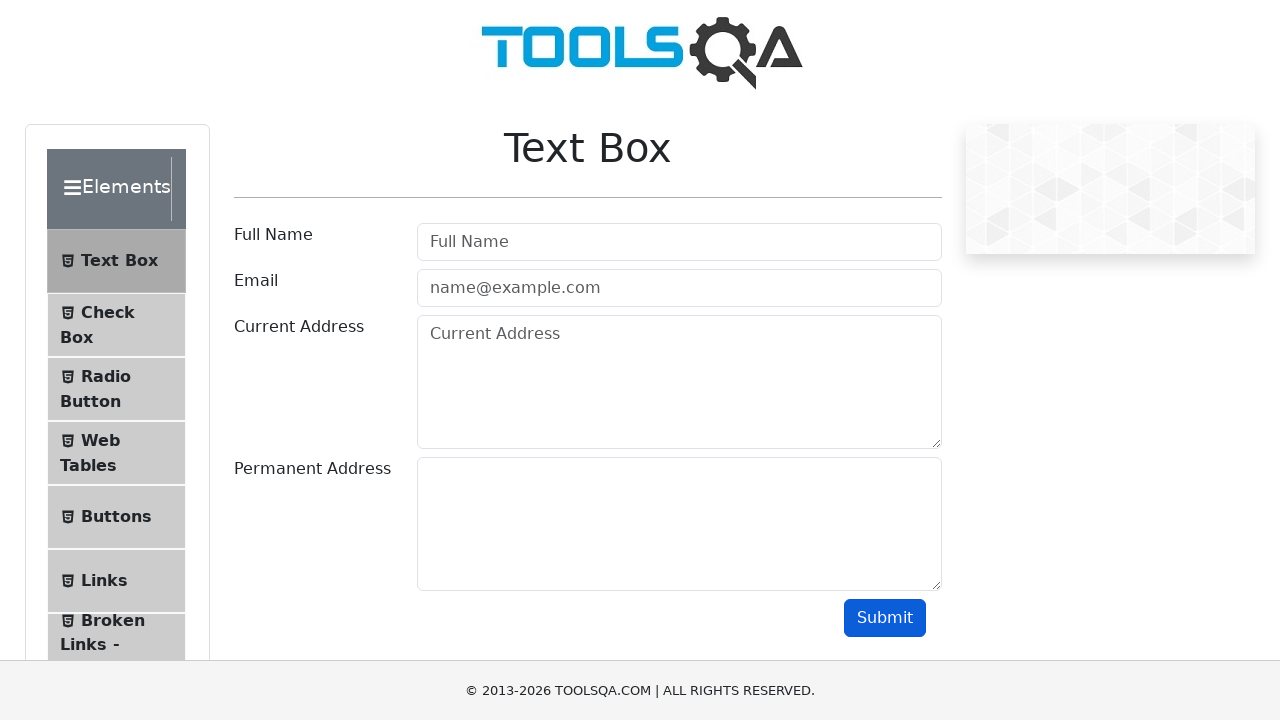